Navigates to whatismyipaddress.com to view the IP address information page and waits for content to load.

Starting URL: http://whatismyipaddress.com

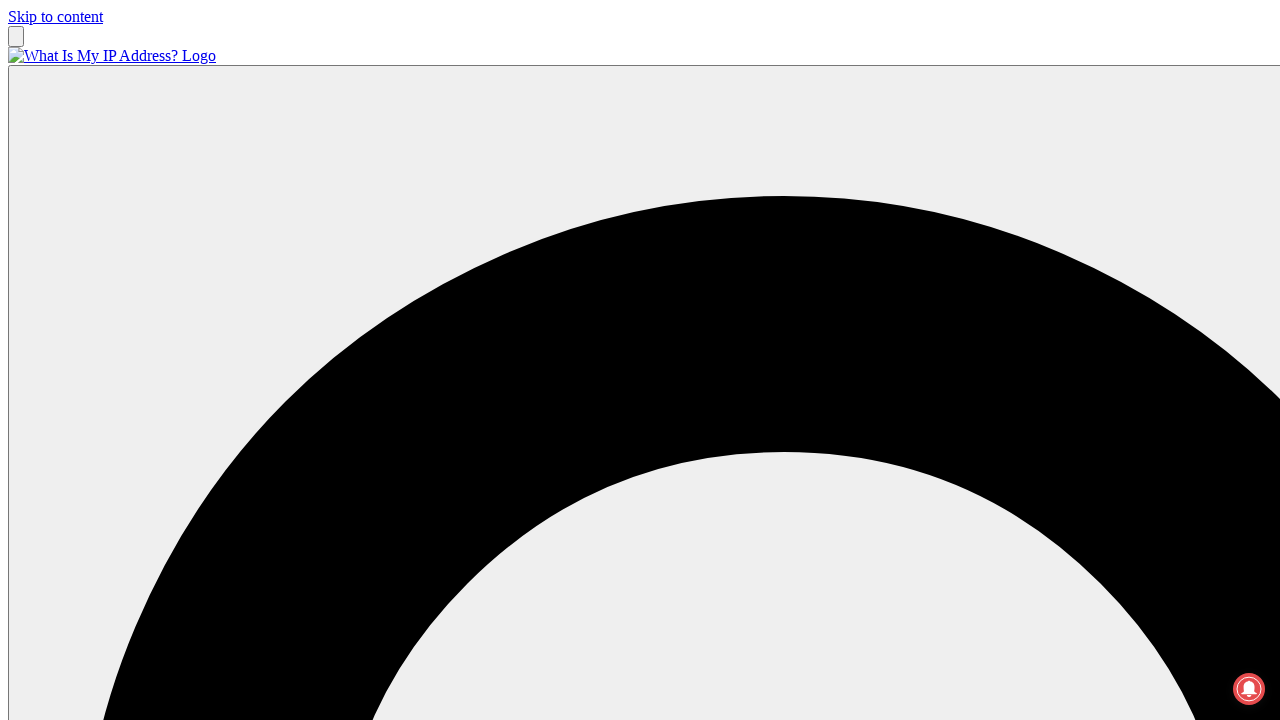

Navigated to whatismyipaddress.com
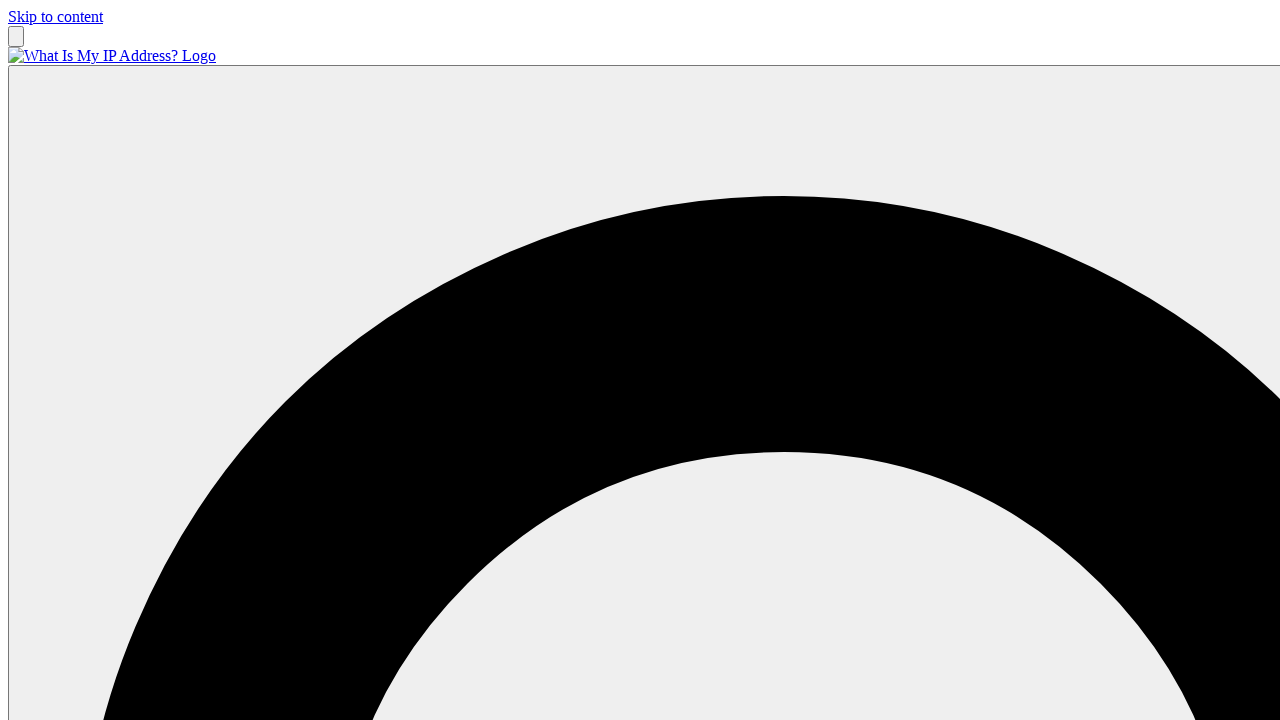

Waited for network idle state - page content fully loaded
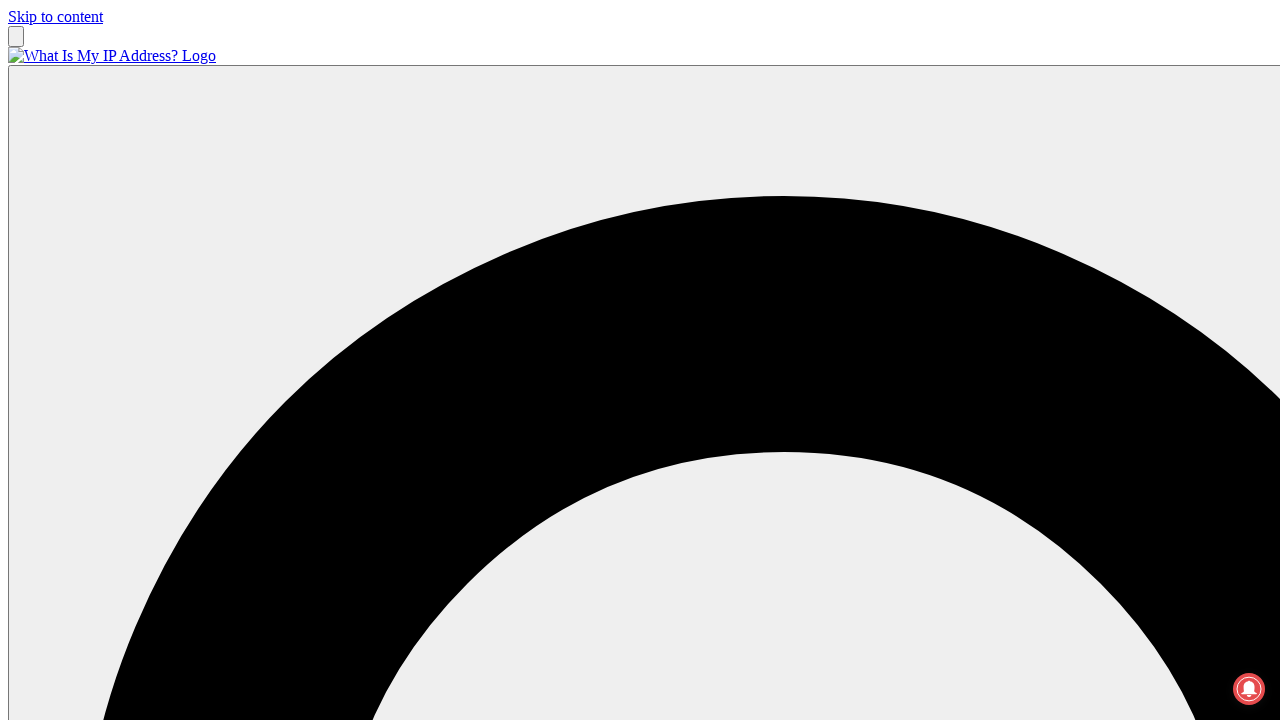

Confirmed page body content is visible
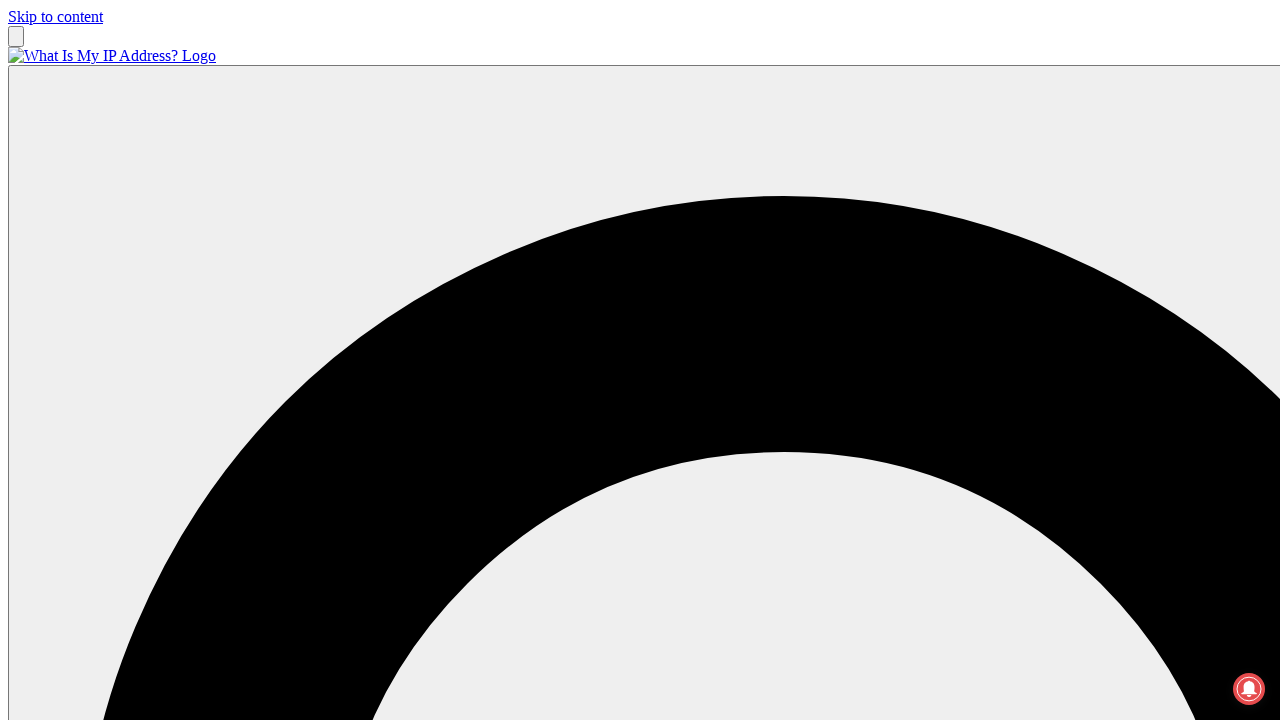

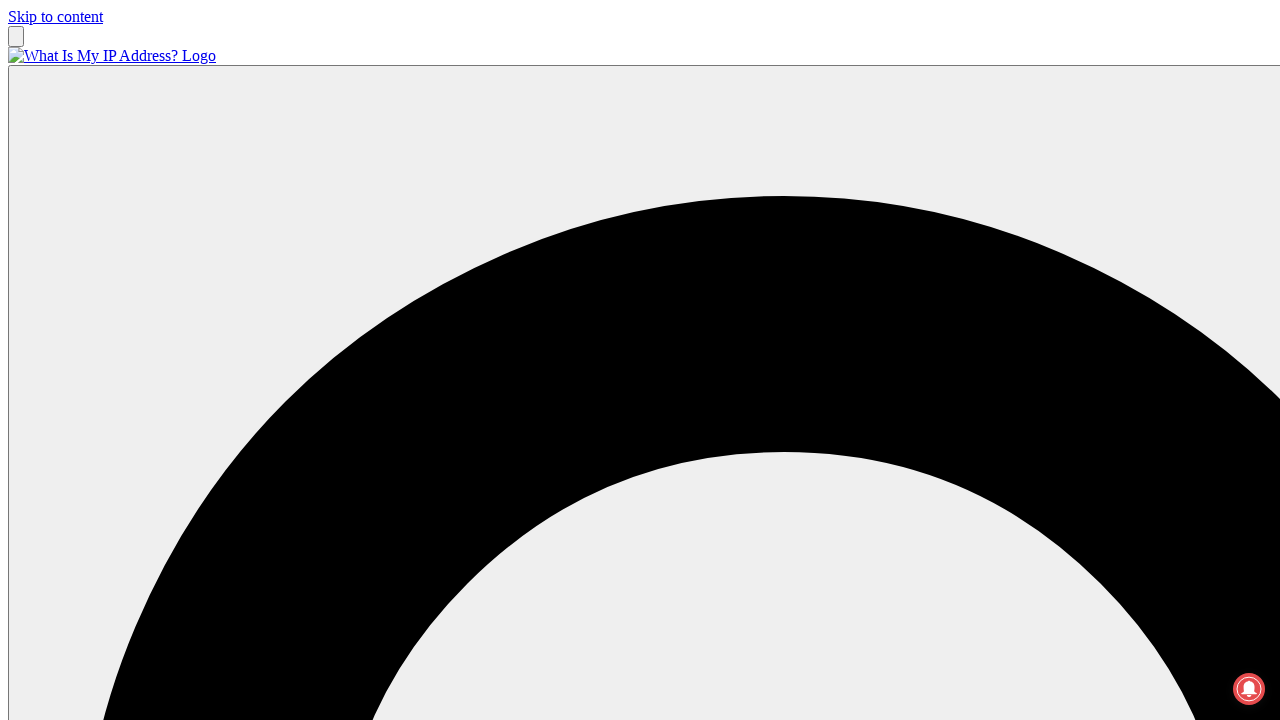